Tests form interactions by selecting a checkbox, choosing from dropdown, filling a text field with the same value, and verifying alert content

Starting URL: http://www.qaclickacademy.com/practice.php

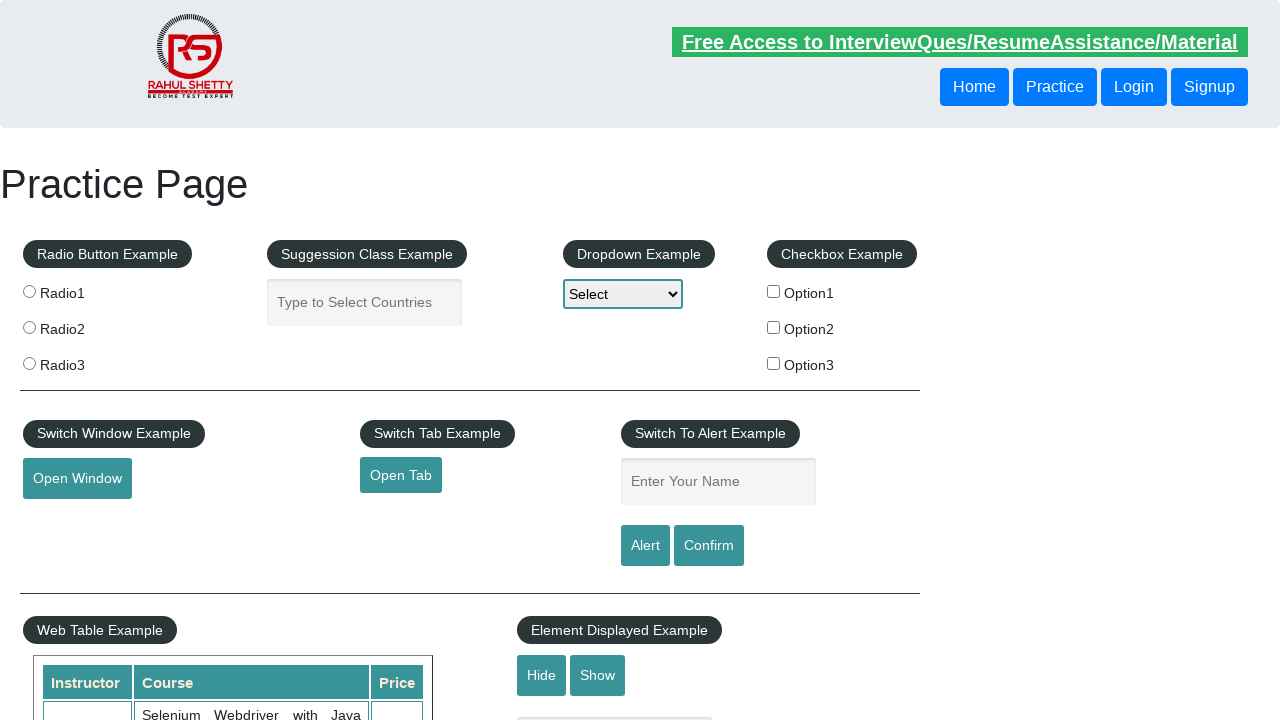

Retrieved value attribute from option3 checkbox
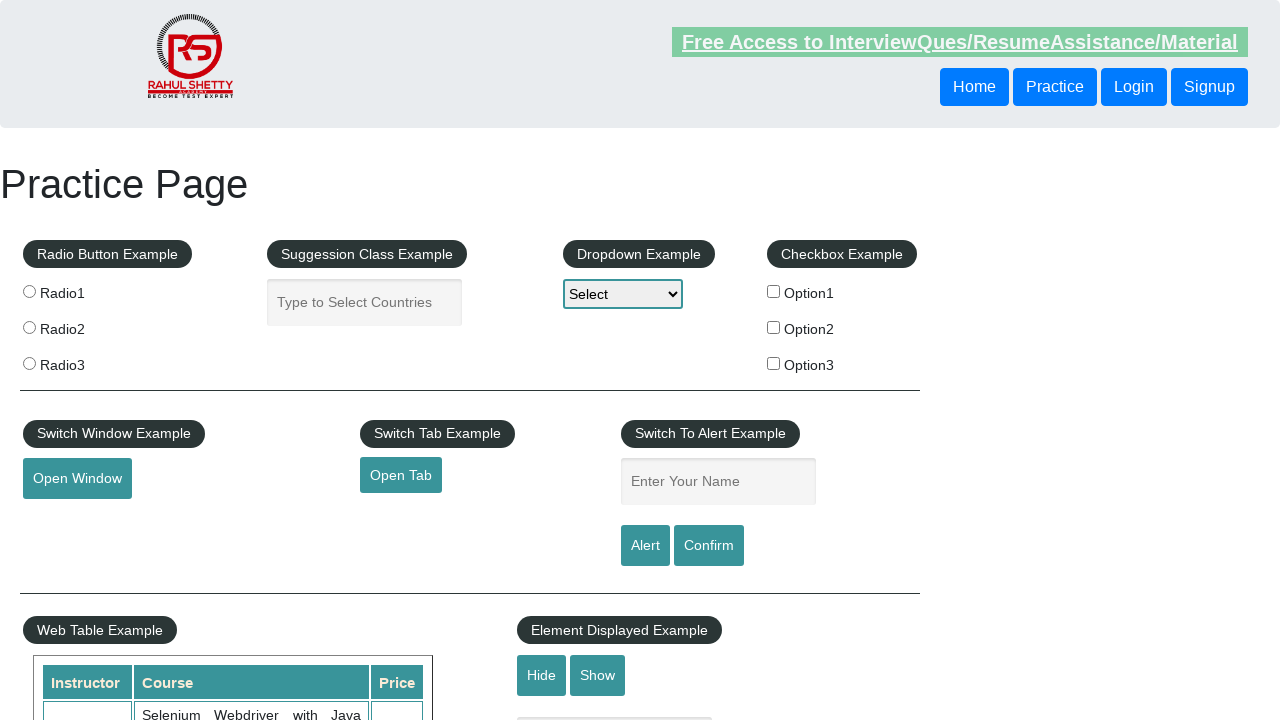

Clicked option3 checkbox at (774, 363) on input[value='option3']
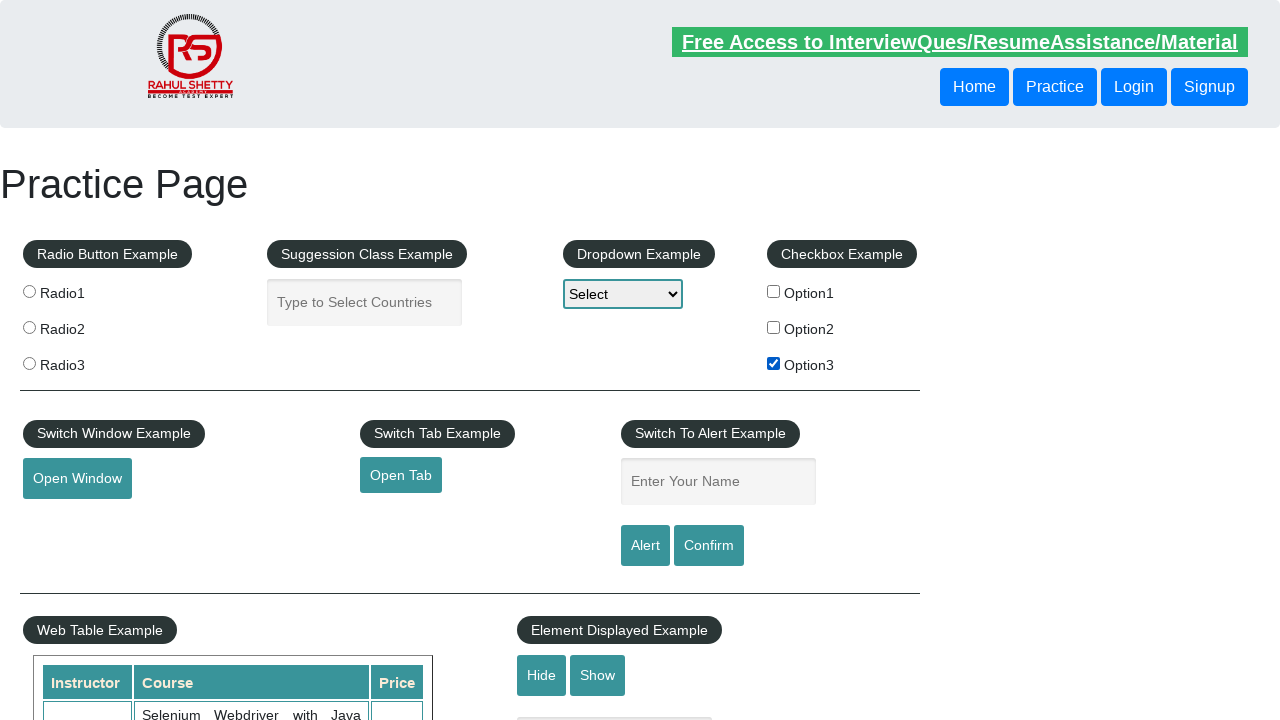

Selected 'option3' from dropdown on #dropdown-class-example
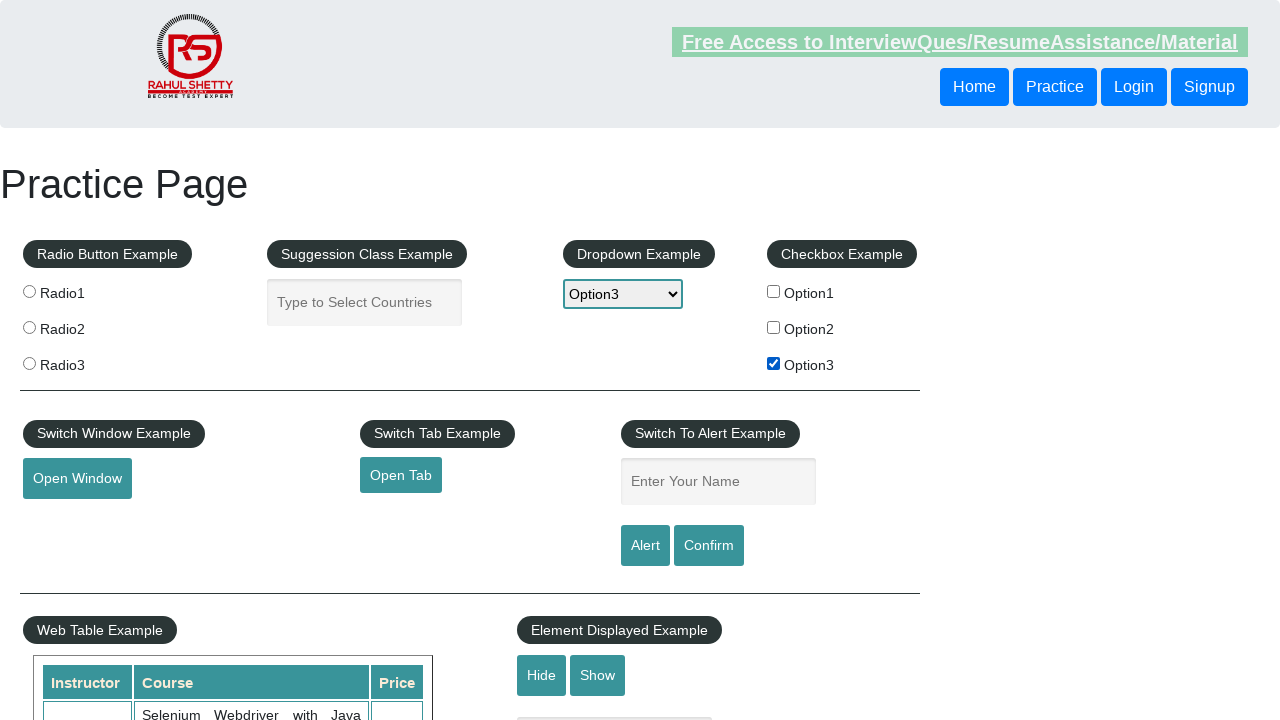

Filled name field with 'option3' on #name
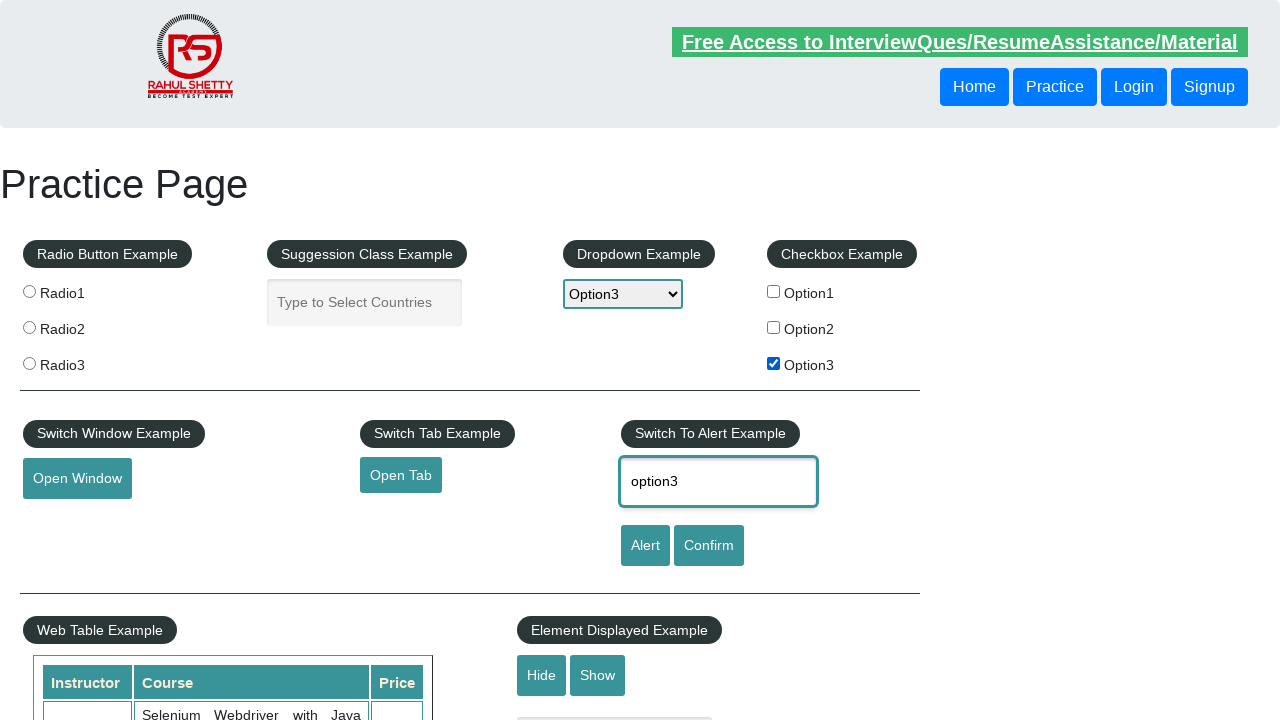

Clicked alert button and accepted the alert dialog at (645, 546) on #alertbtn
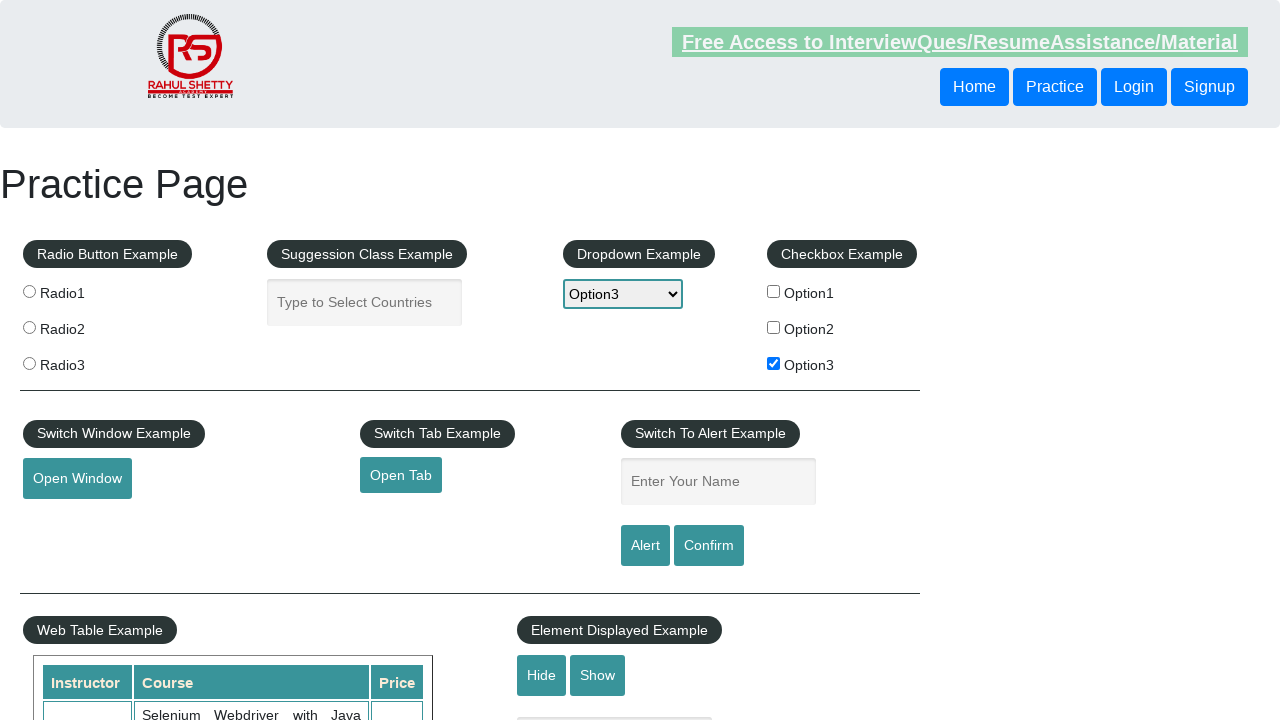

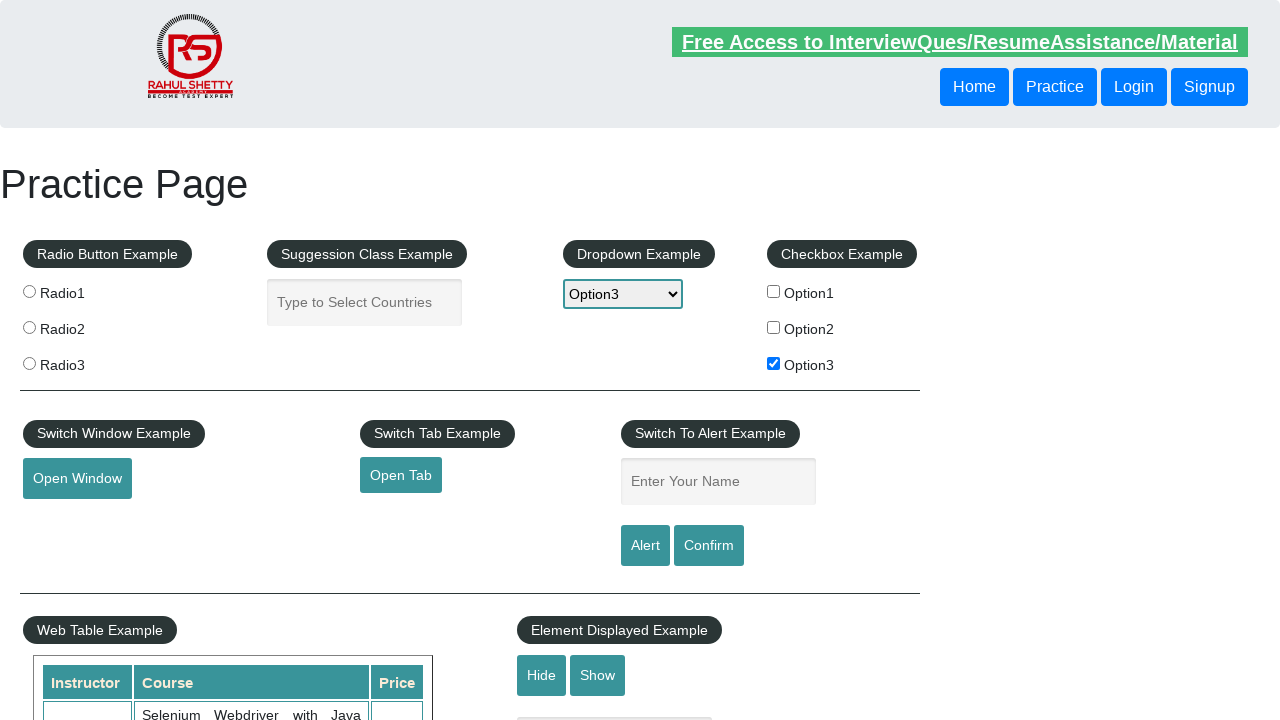